Tests JavaScript alert handling by clicking a button that triggers an alert, waiting for the alert to appear, and accepting it

Starting URL: https://the-internet.herokuapp.com/javascript_alerts

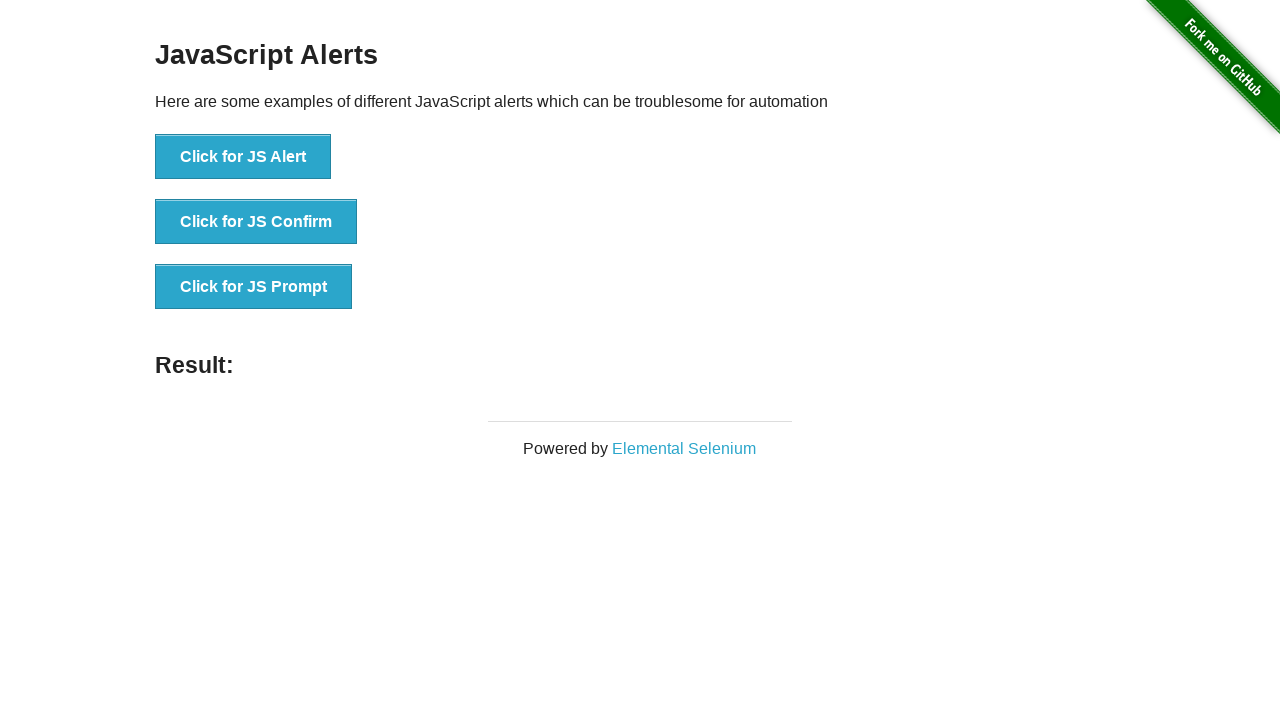

Clicked button to trigger JavaScript alert at (243, 157) on xpath=//button[text()='Click for JS Alert']
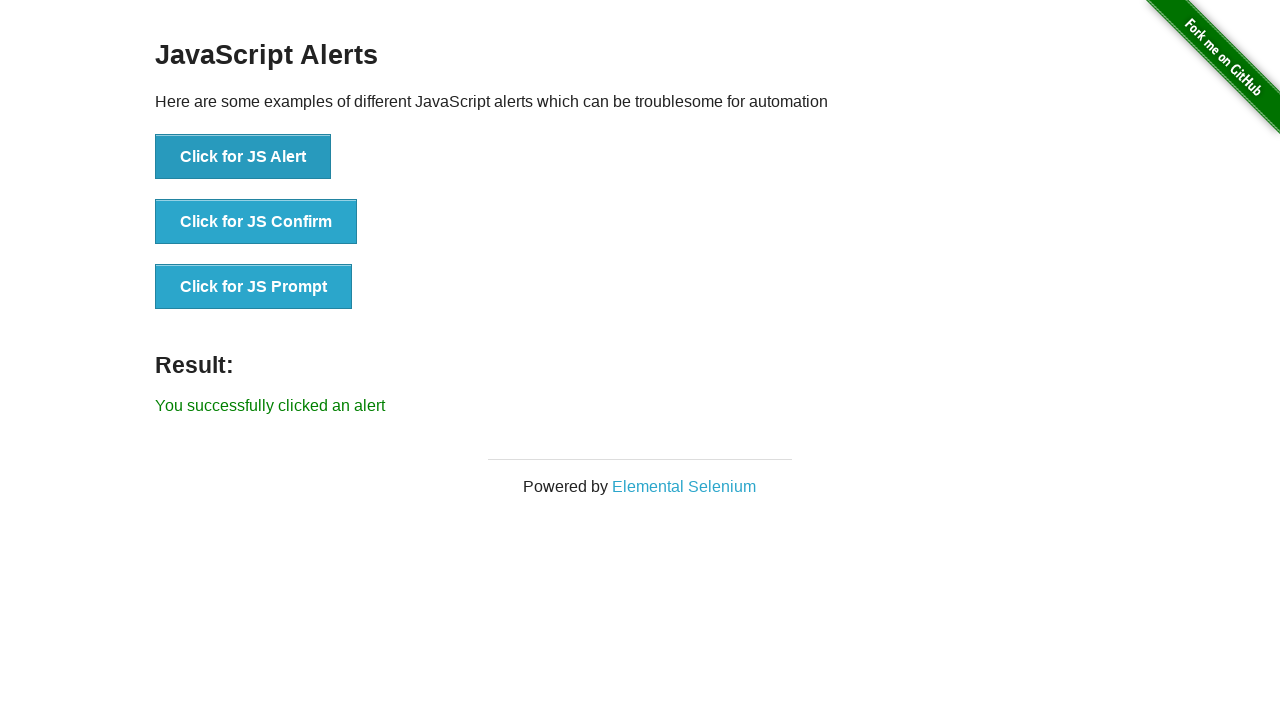

Set up dialog handler to accept alert
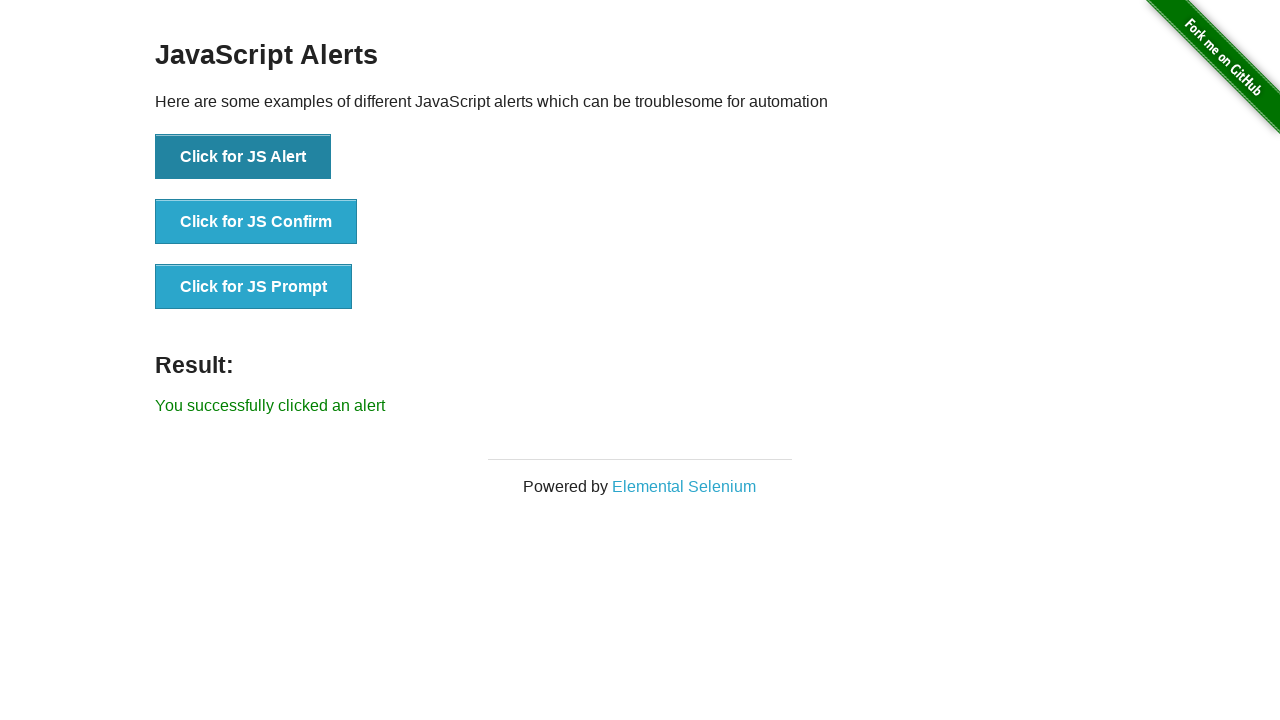

Alert was accepted and result message appeared
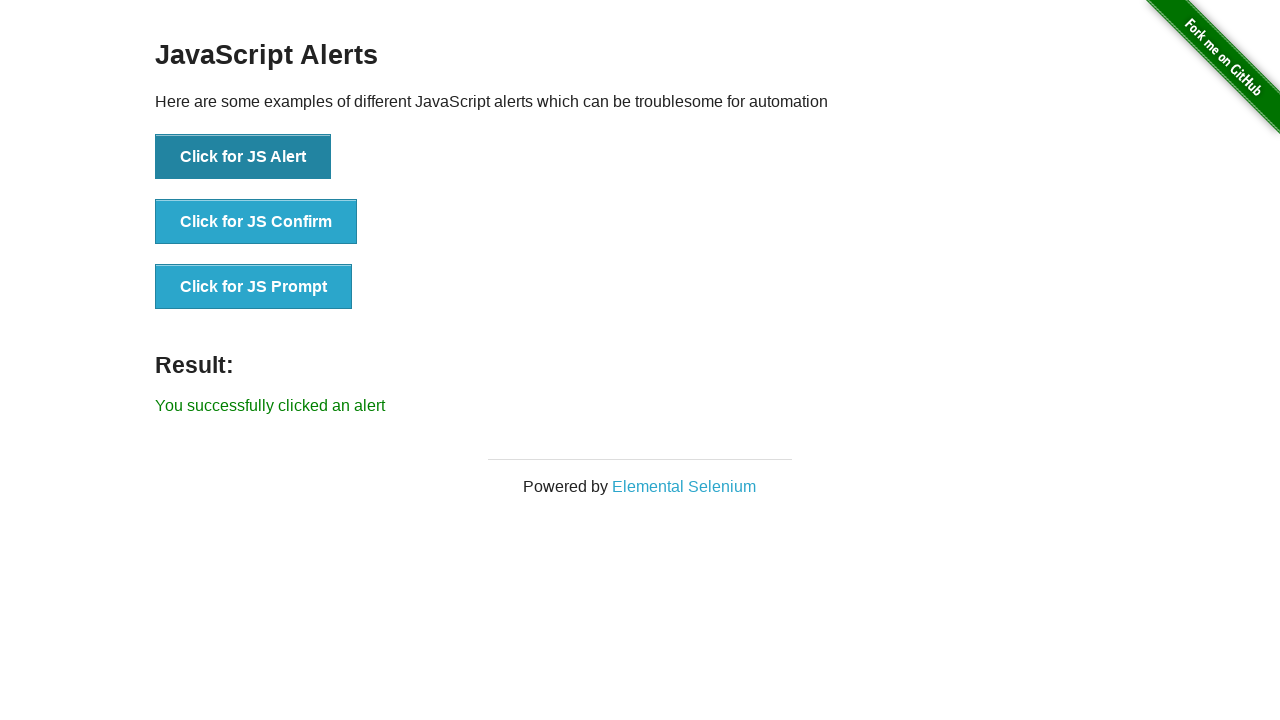

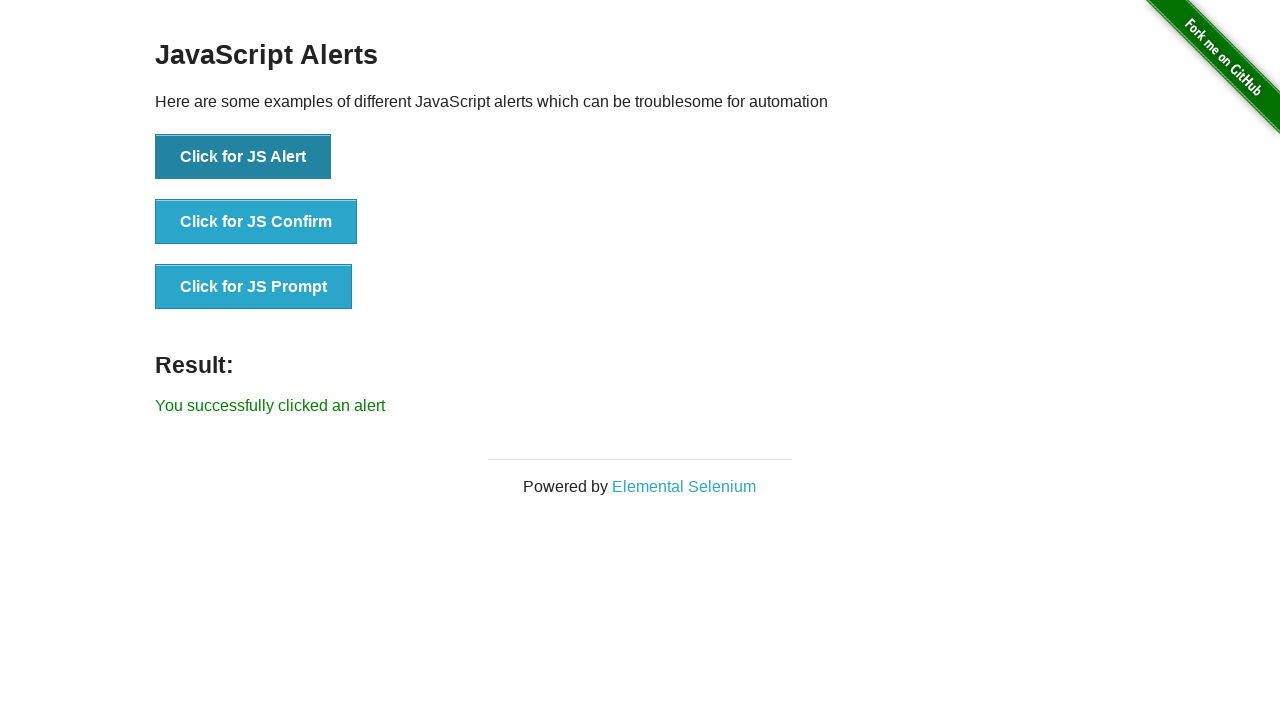